Navigates to the BVG disruption notifications page and verifies that disruption items are displayed on the page.

Starting URL: https://www.bvg.de/de/verbindungen/stoerungsmeldungen

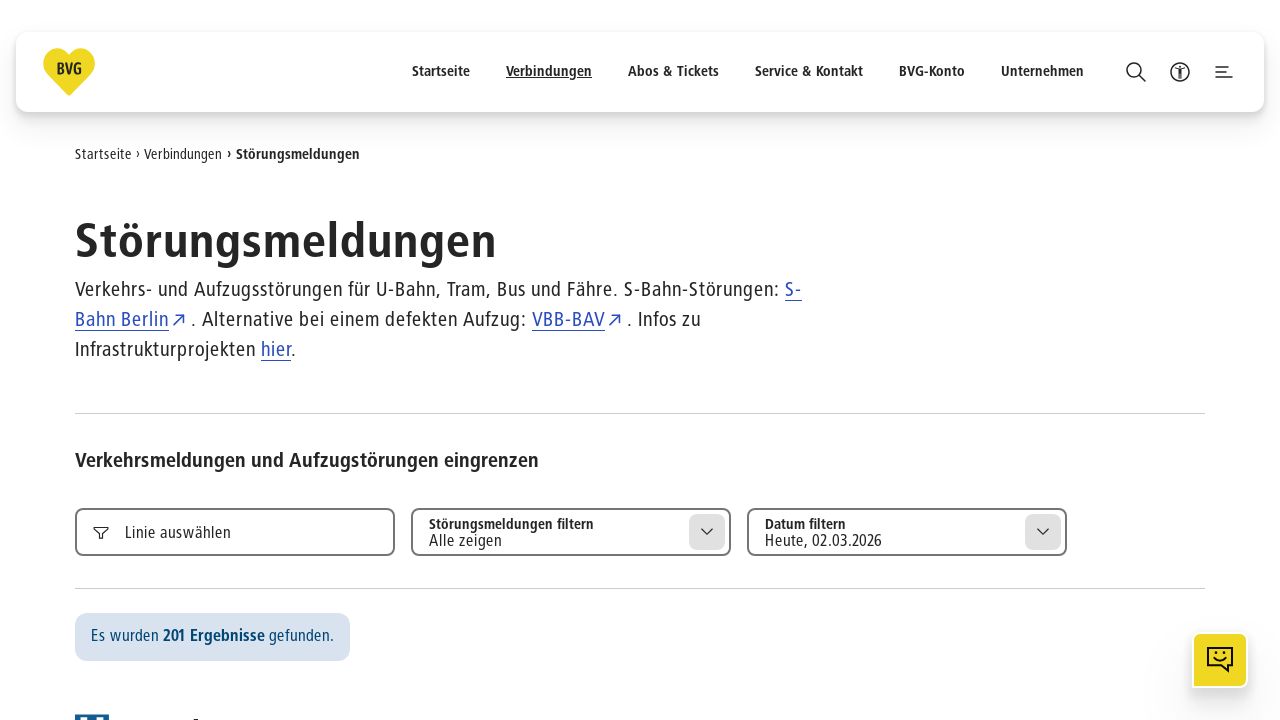

Navigated to BVG disruption notifications page
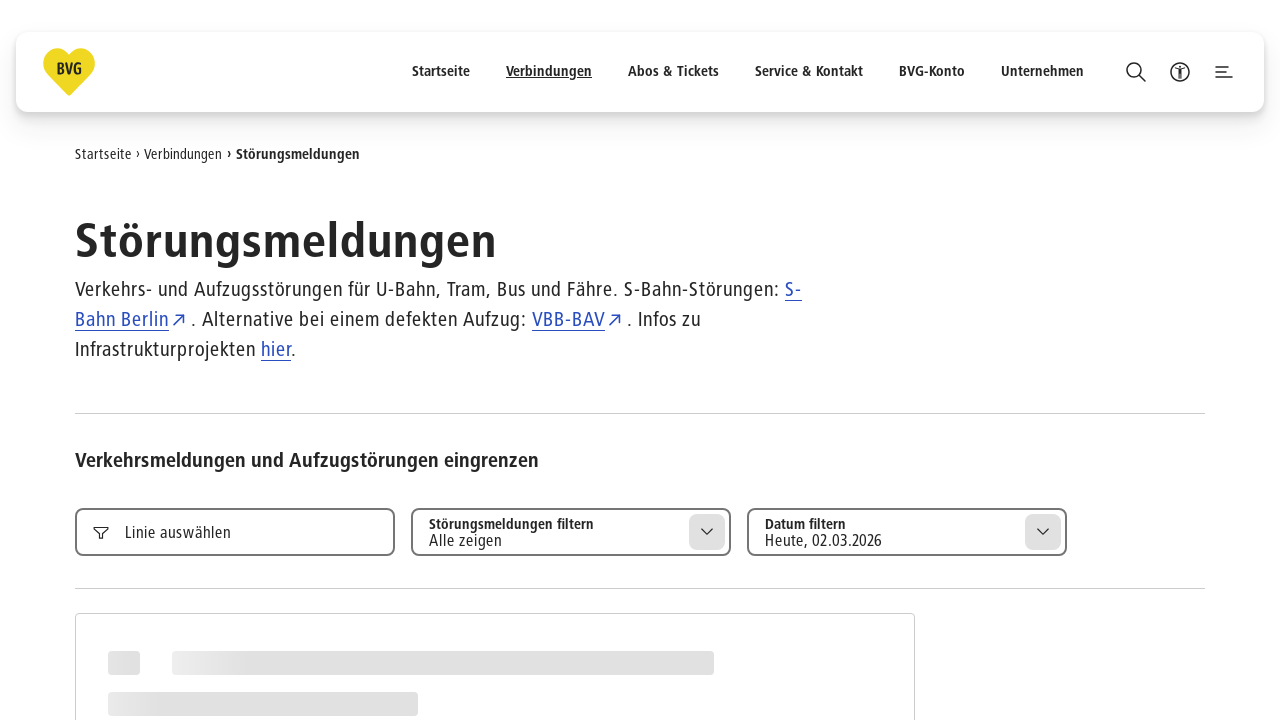

Disruption notification items loaded on the page
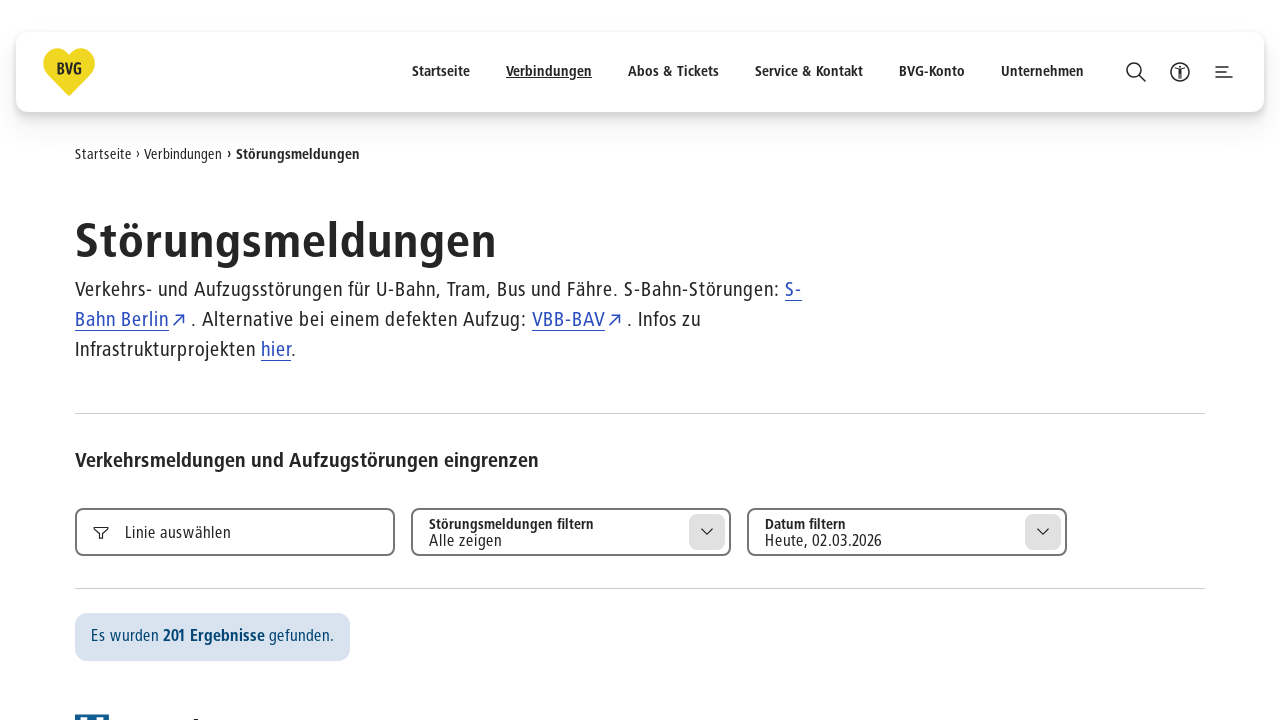

Verified that disruption items are displayed on the page
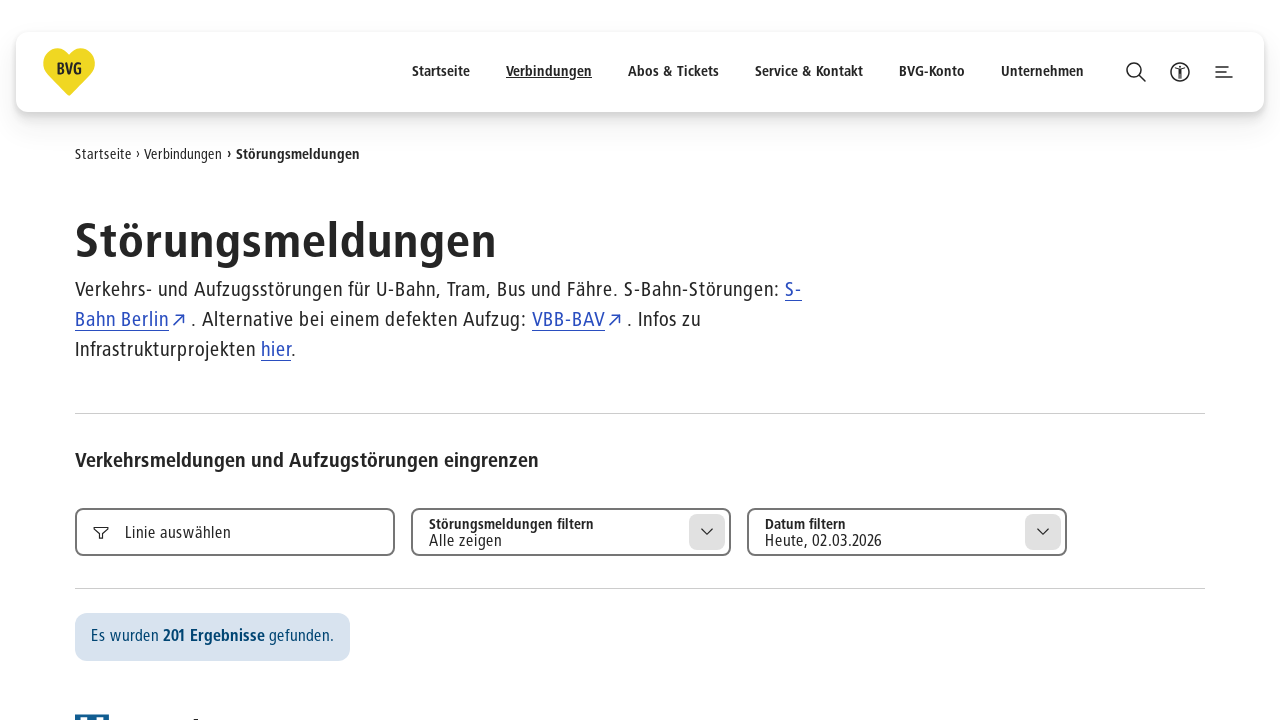

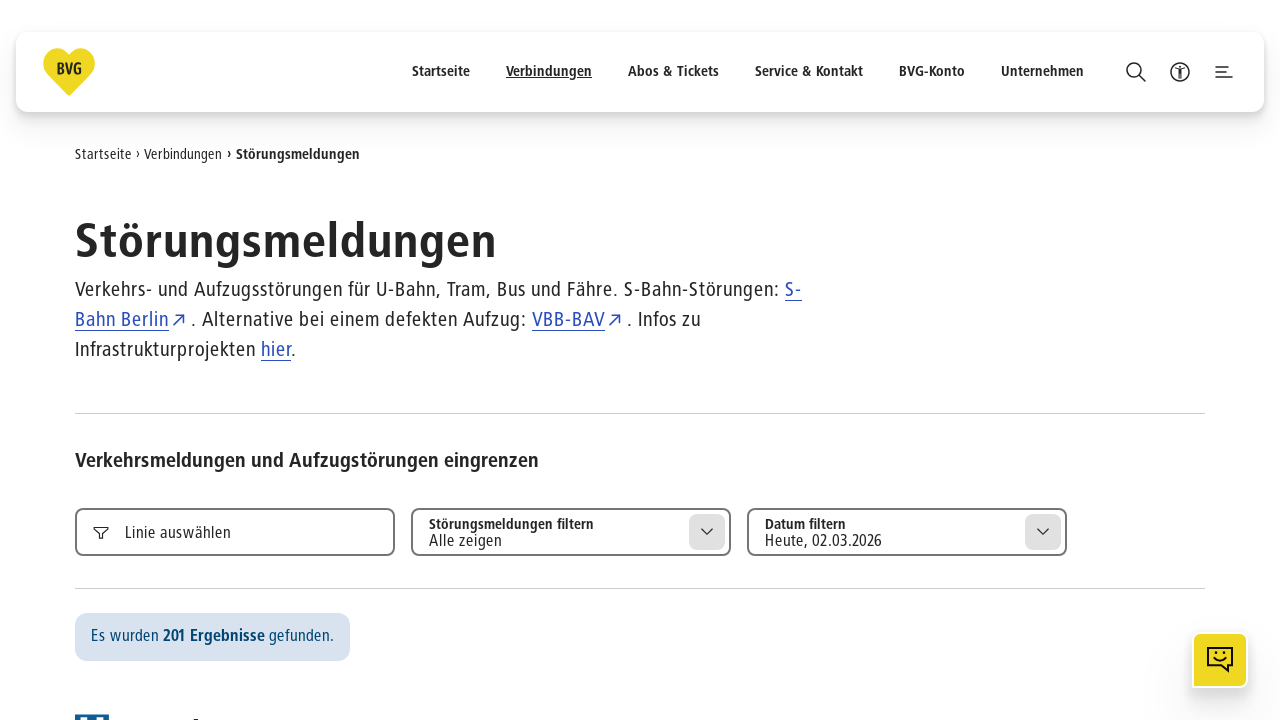